Tests JavaScript executor functionality by scrolling the page and a table element, then verifying table data is visible

Starting URL: https://rahulshettyacademy.com/AutomationPractice/

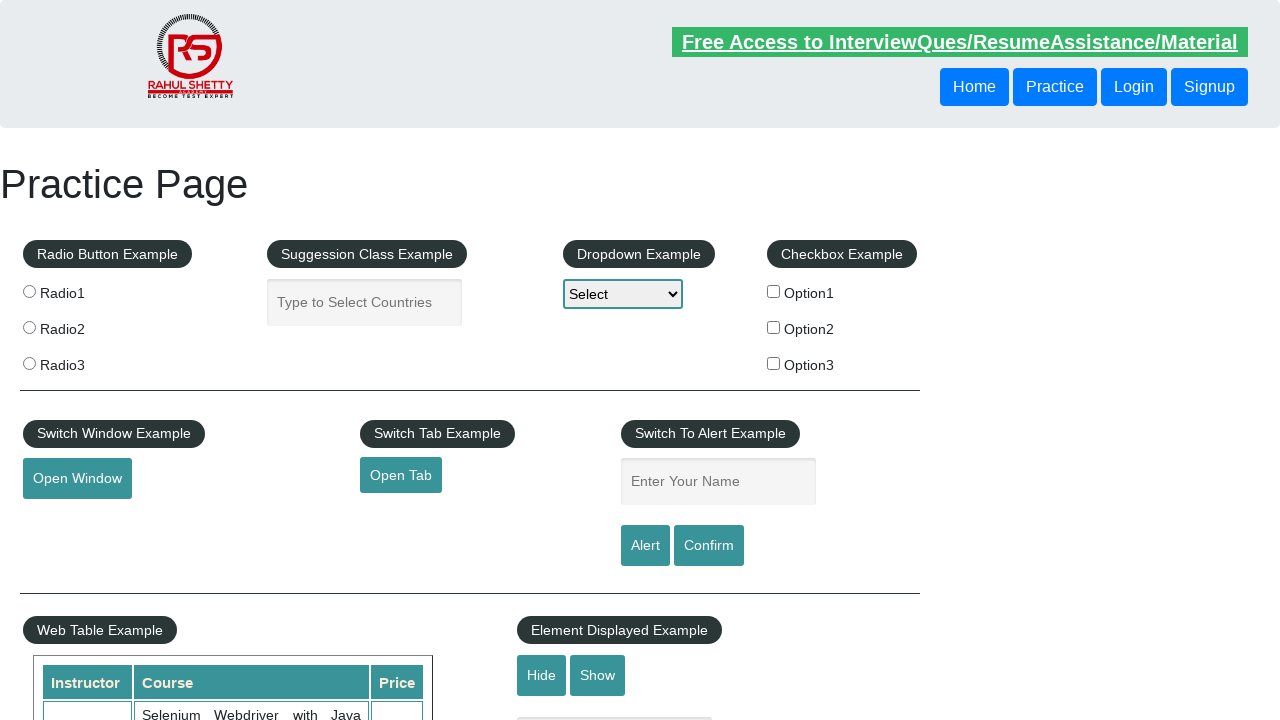

Scrolled page down by 500 pixels using JavaScript executor
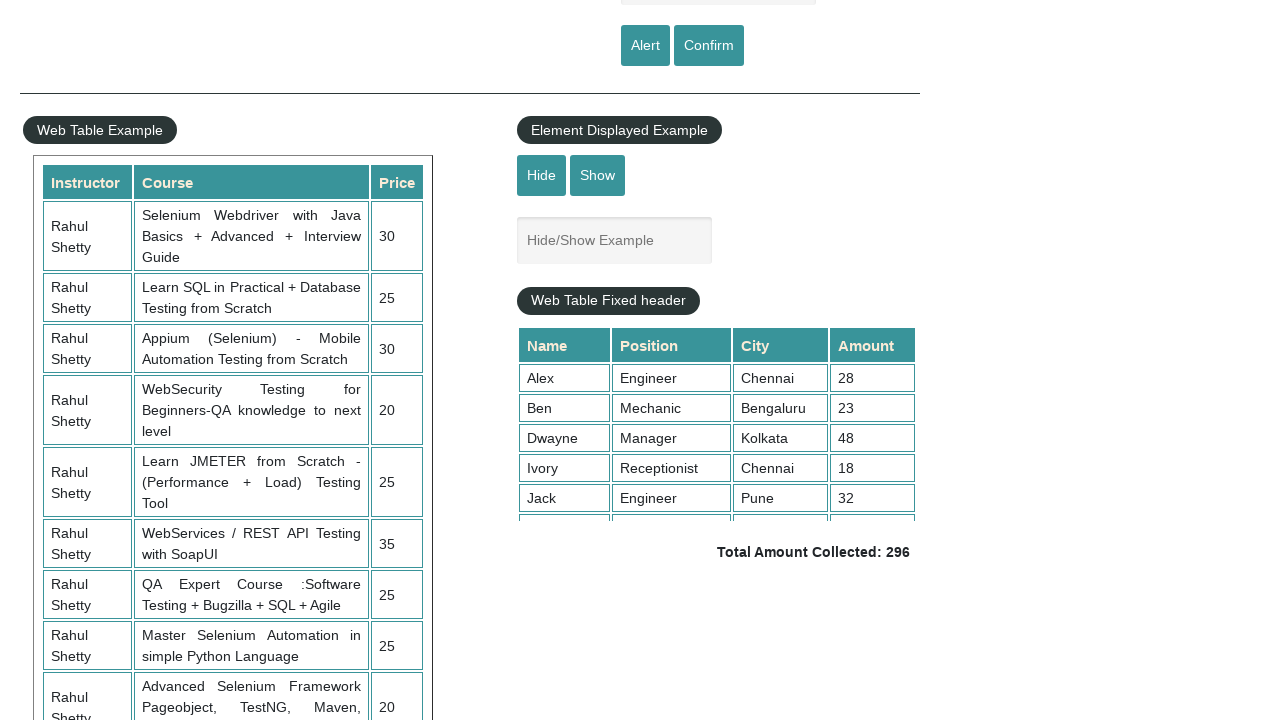

Scrolled table element with class 'tableFixHead' by 5000 pixels
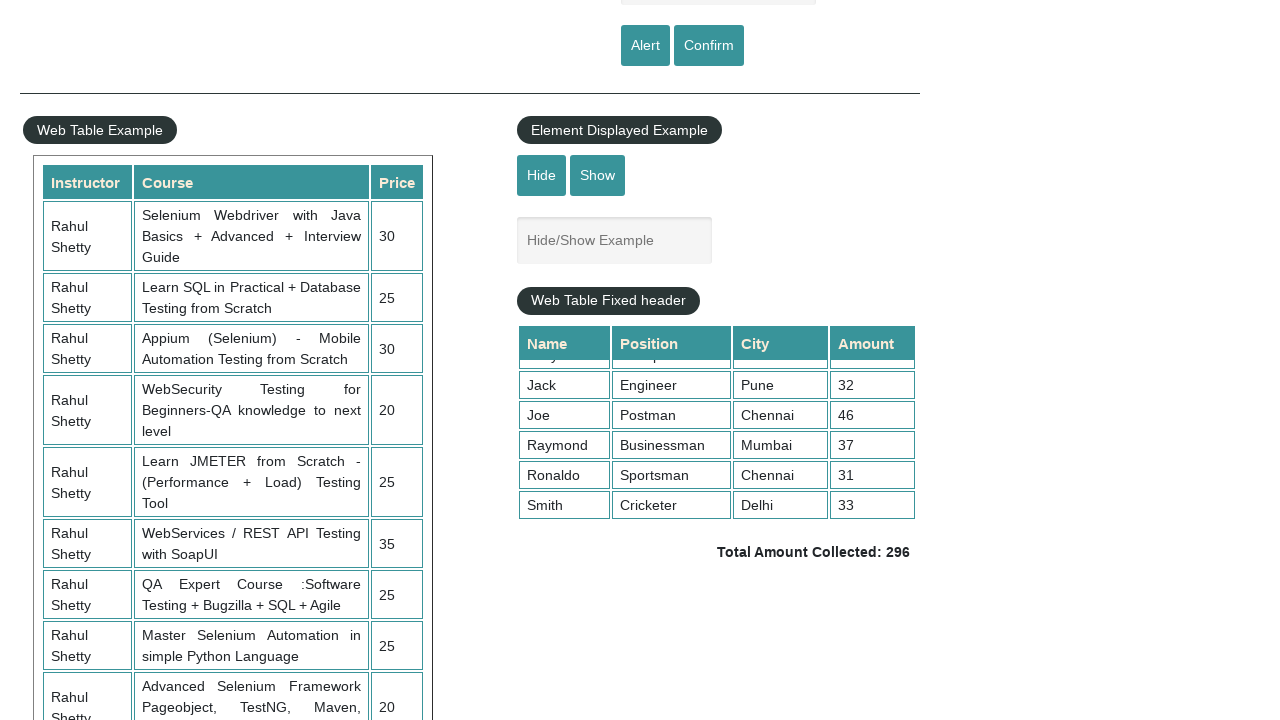

Table data became visible (4th column cell in tableFixHead)
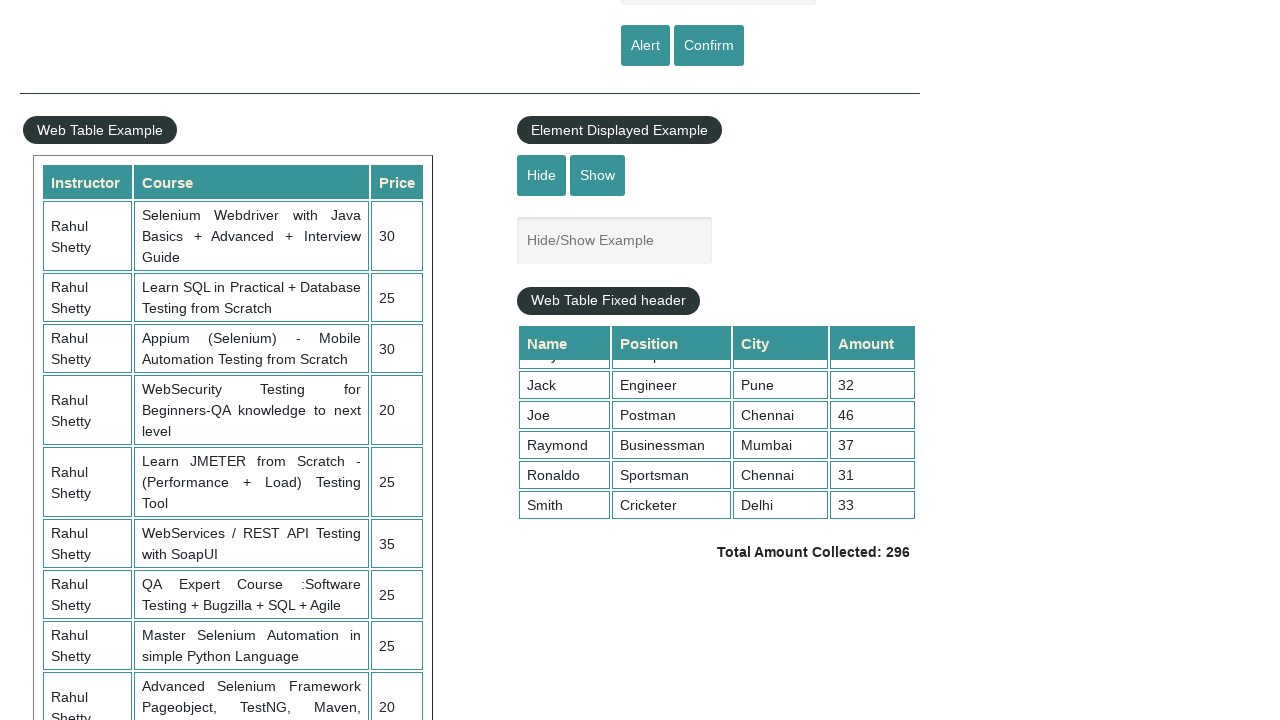

Total amount element became visible
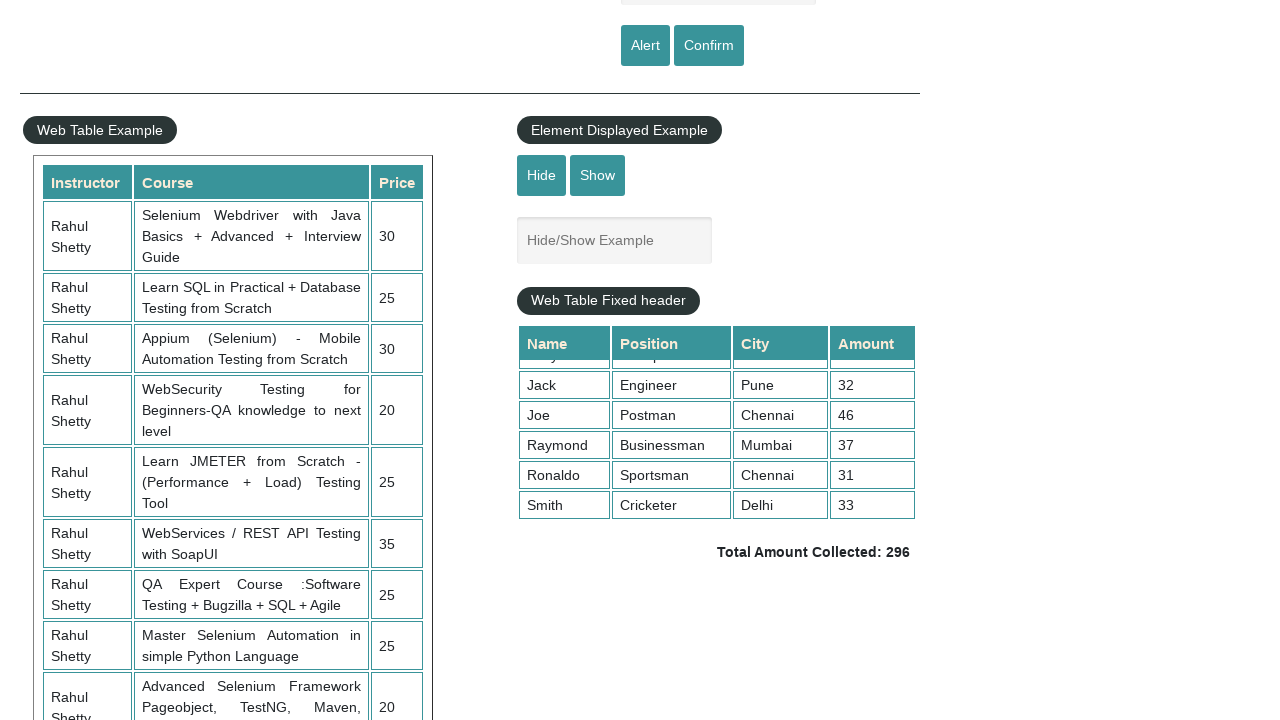

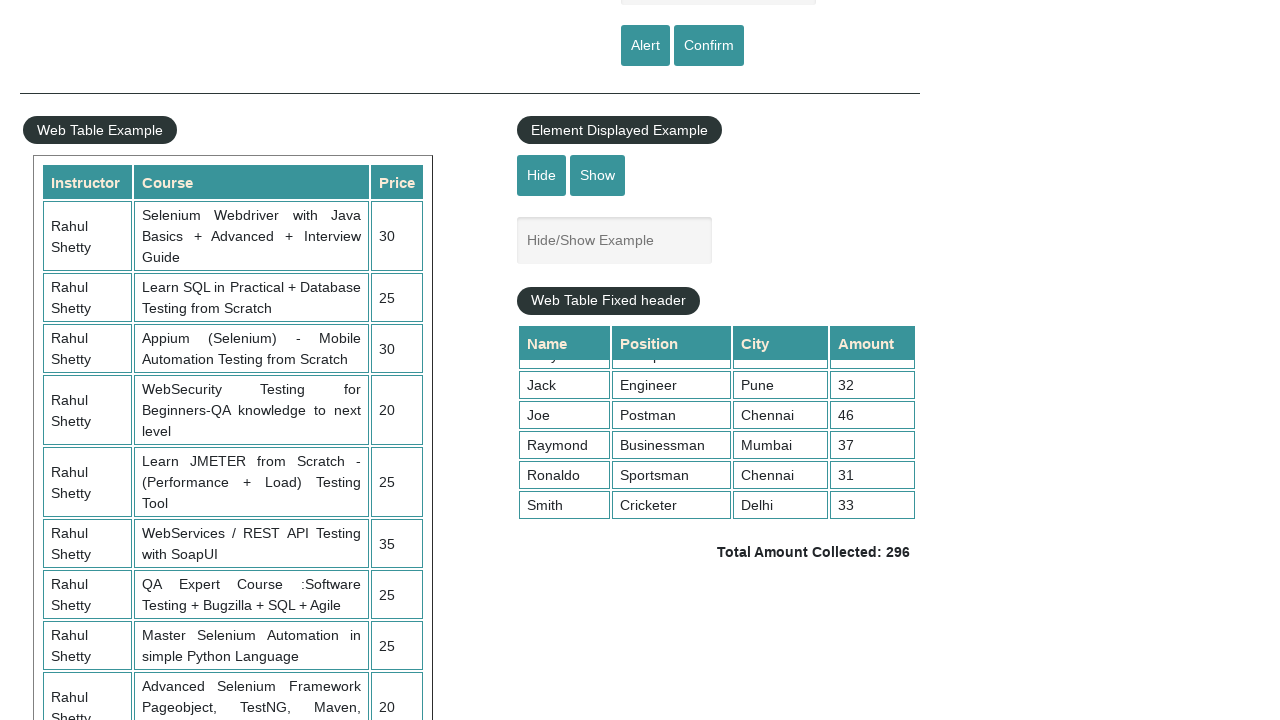